Tests that the complete all checkbox updates state when individual items are completed or cleared

Starting URL: https://demo.playwright.dev/todomvc

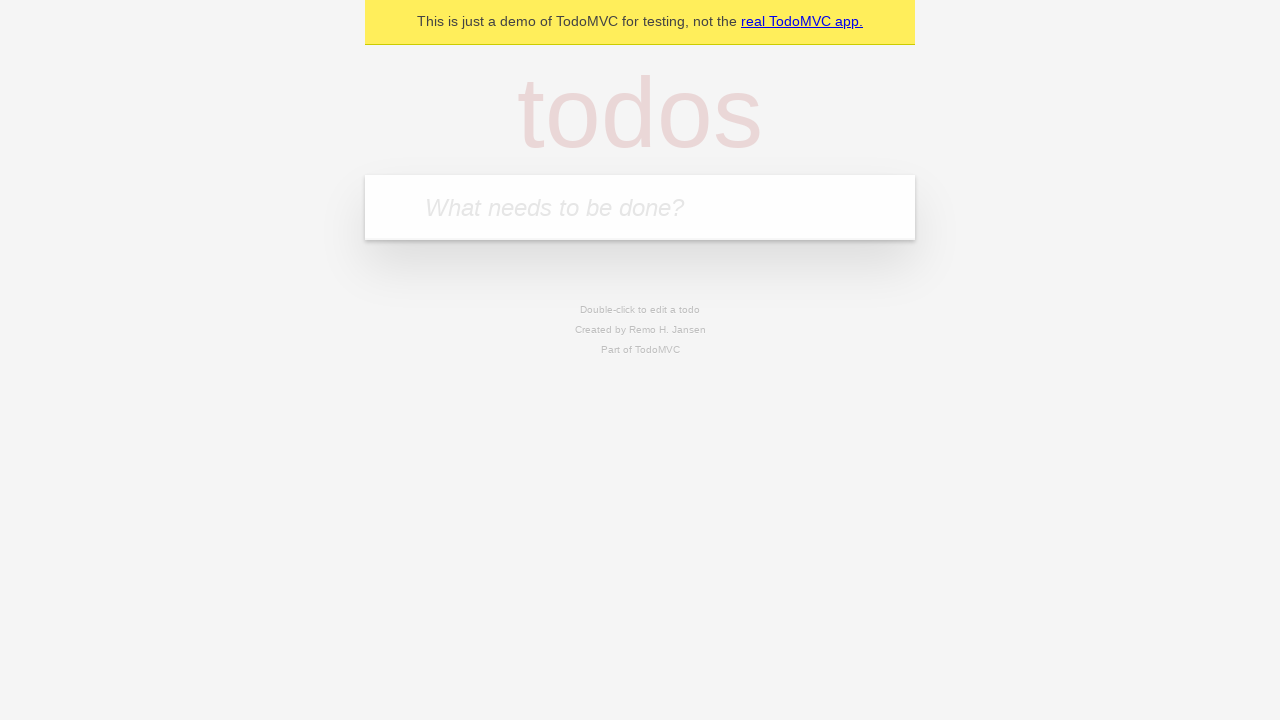

Filled todo input with 'buy some cheese' on internal:attr=[placeholder="What needs to be done?"i]
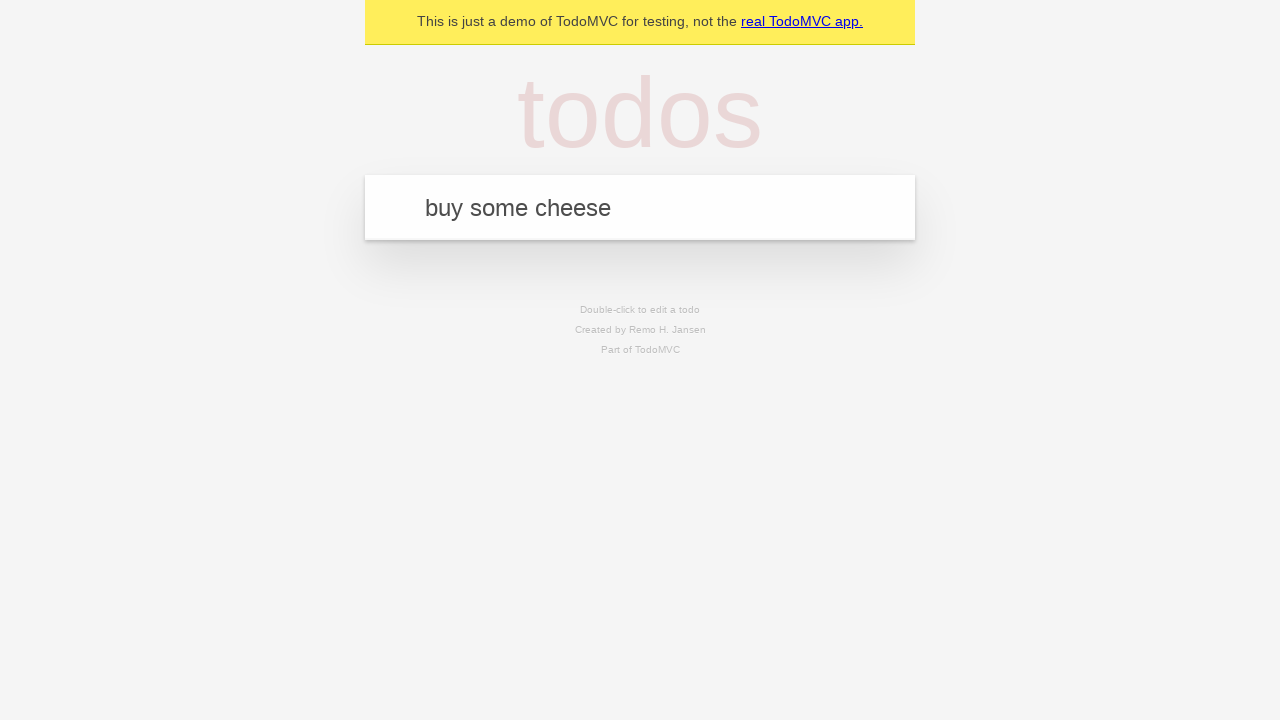

Pressed Enter to add todo 'buy some cheese' on internal:attr=[placeholder="What needs to be done?"i]
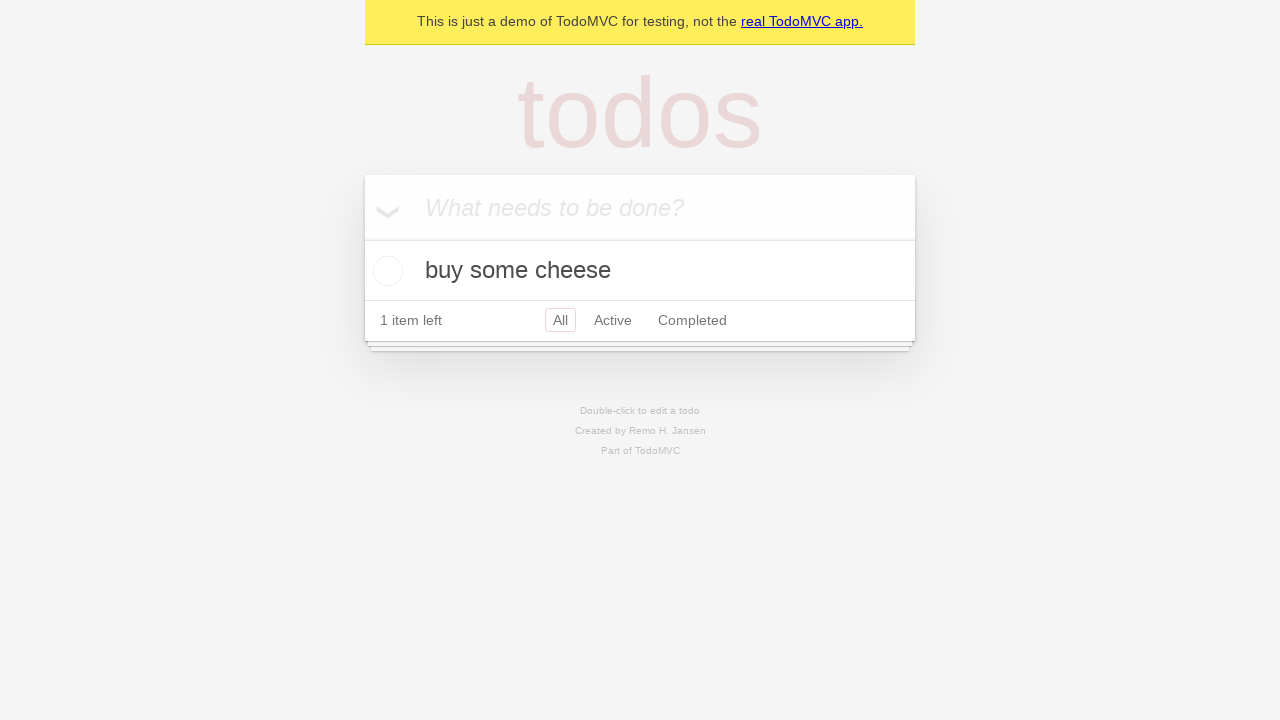

Filled todo input with 'feed the cat' on internal:attr=[placeholder="What needs to be done?"i]
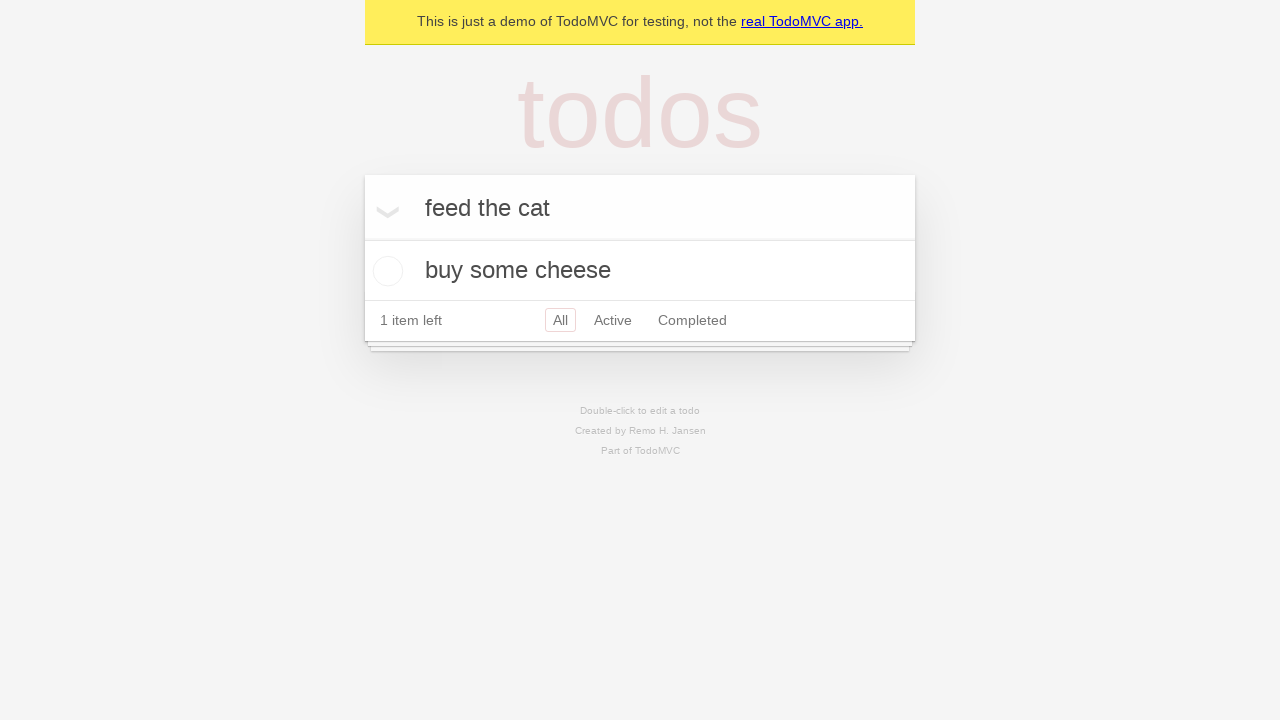

Pressed Enter to add todo 'feed the cat' on internal:attr=[placeholder="What needs to be done?"i]
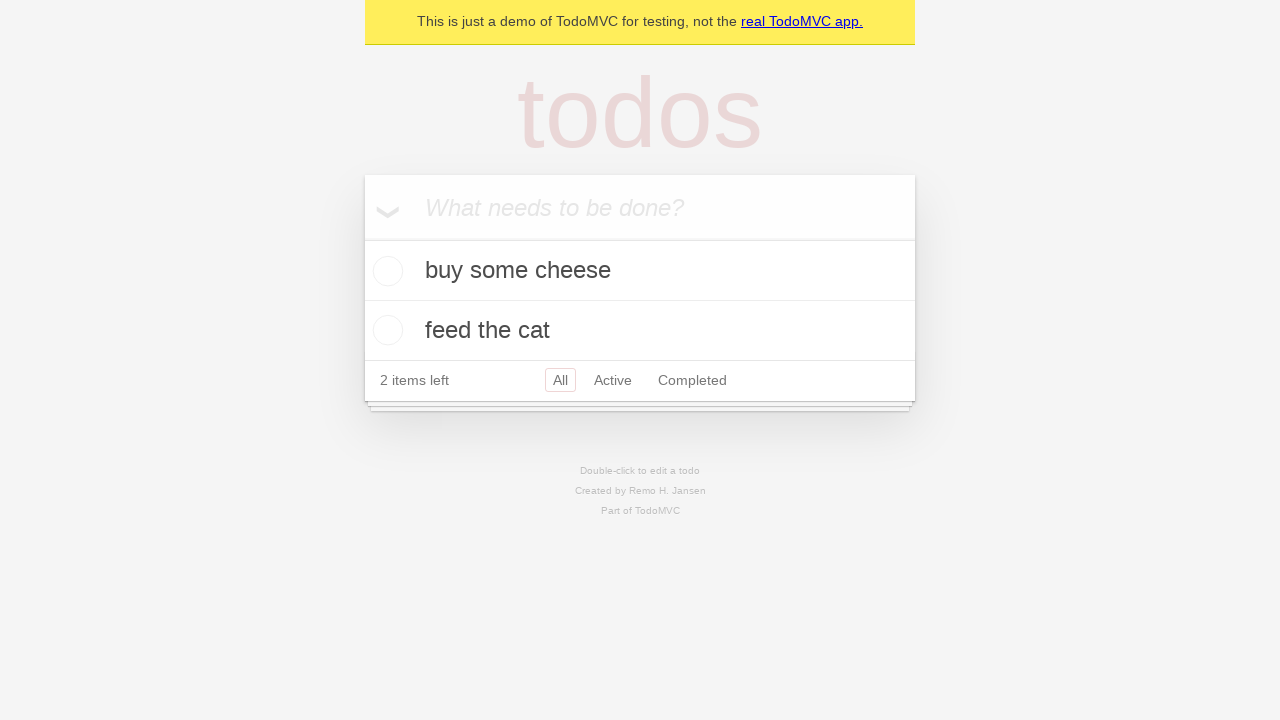

Filled todo input with 'book a doctors appointment' on internal:attr=[placeholder="What needs to be done?"i]
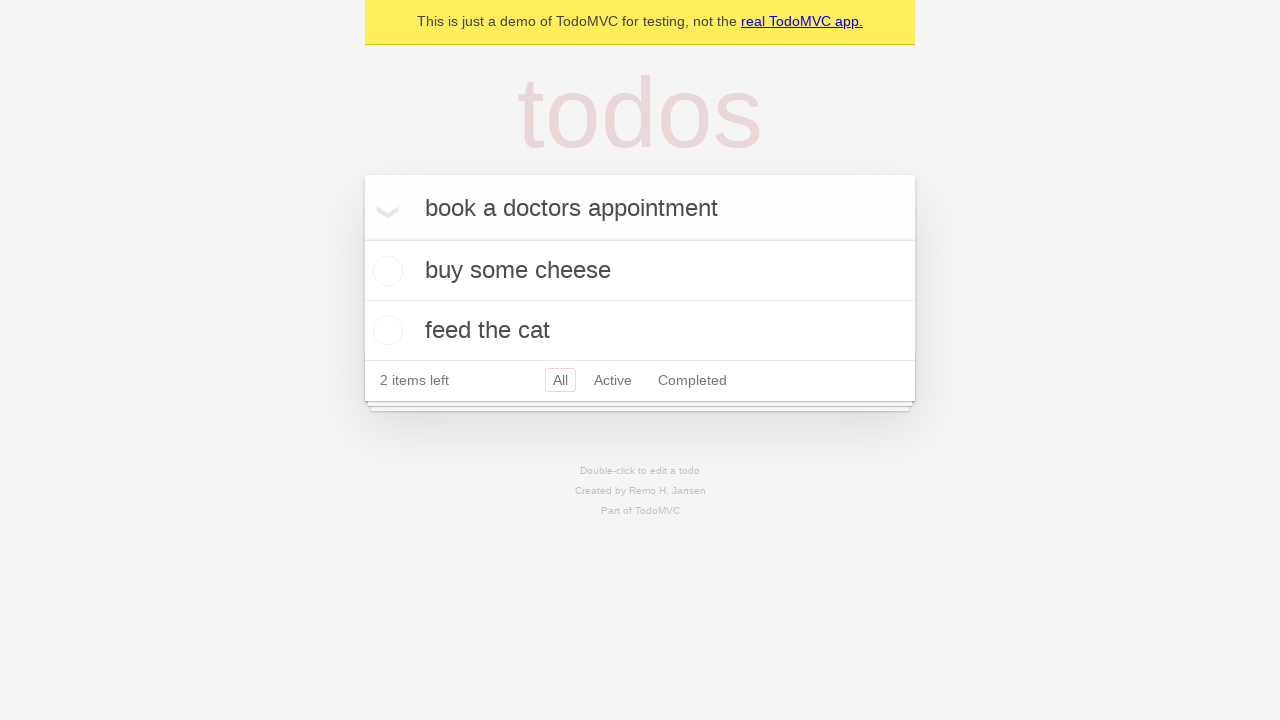

Pressed Enter to add todo 'book a doctors appointment' on internal:attr=[placeholder="What needs to be done?"i]
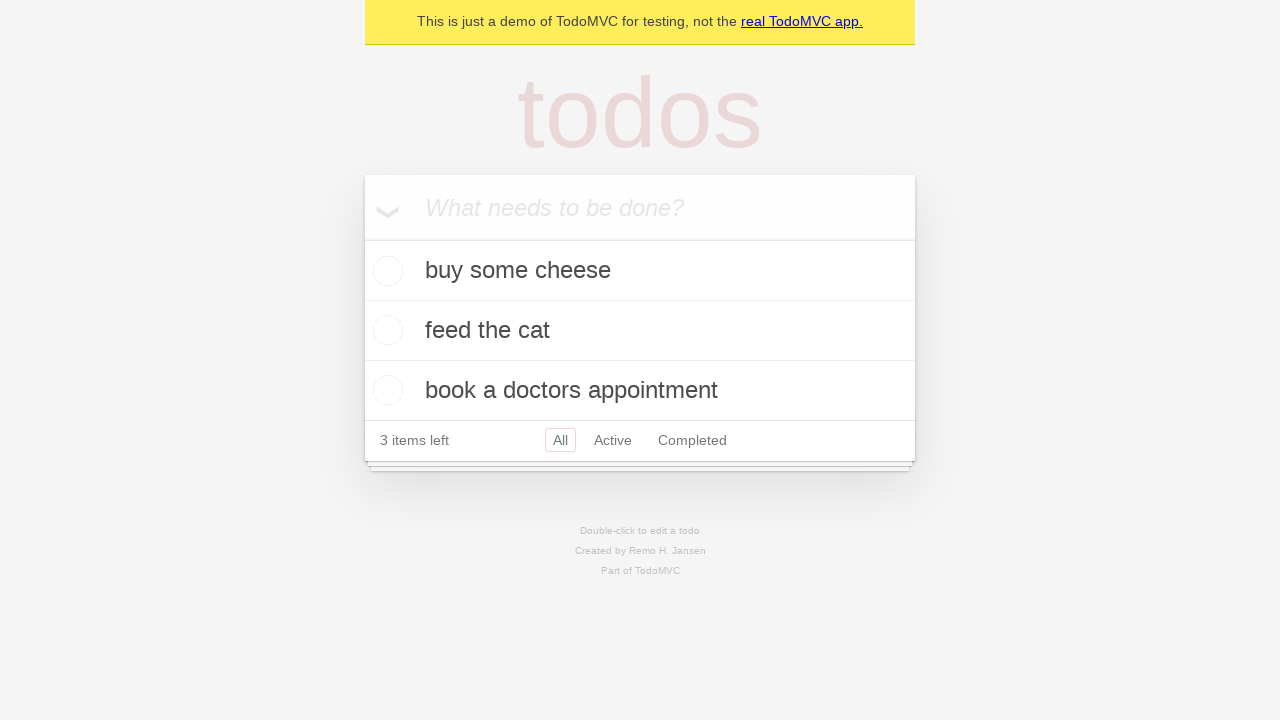

Checked the 'Mark all as complete' toggle at (362, 238) on internal:label="Mark all as complete"i
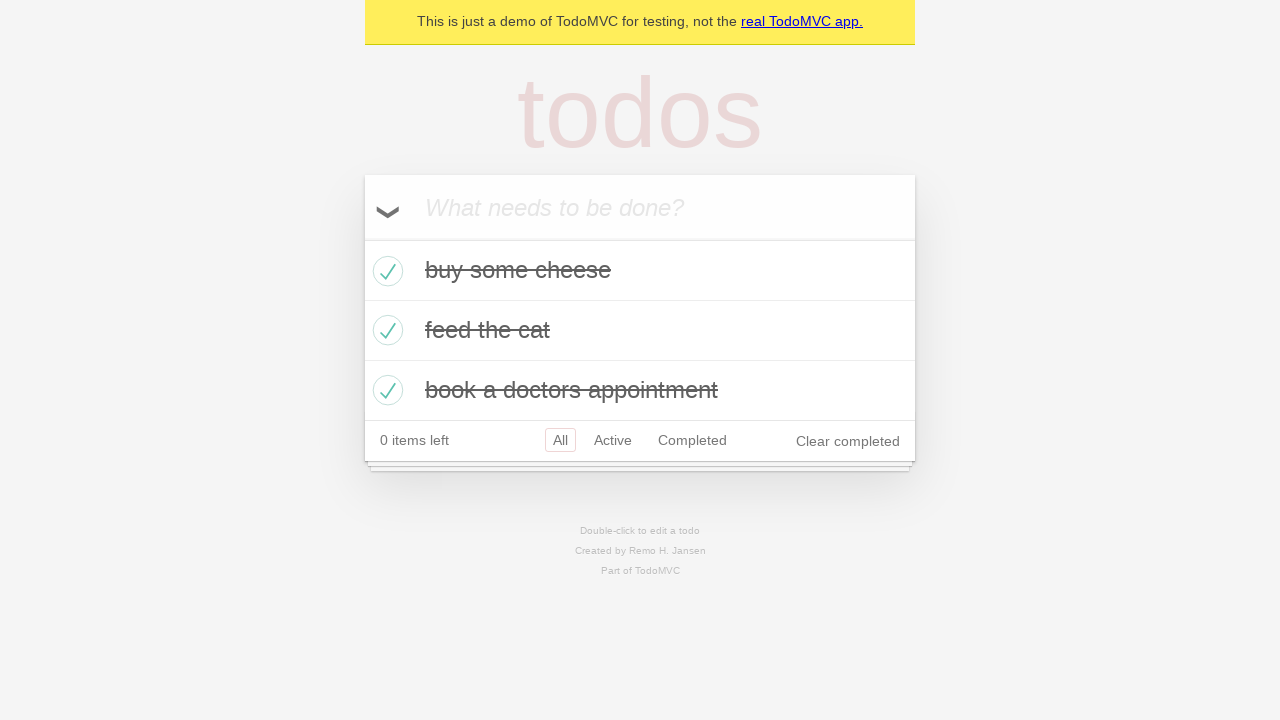

Unchecked the first todo item at (385, 271) on internal:testid=[data-testid="todo-item"s] >> nth=0 >> internal:role=checkbox
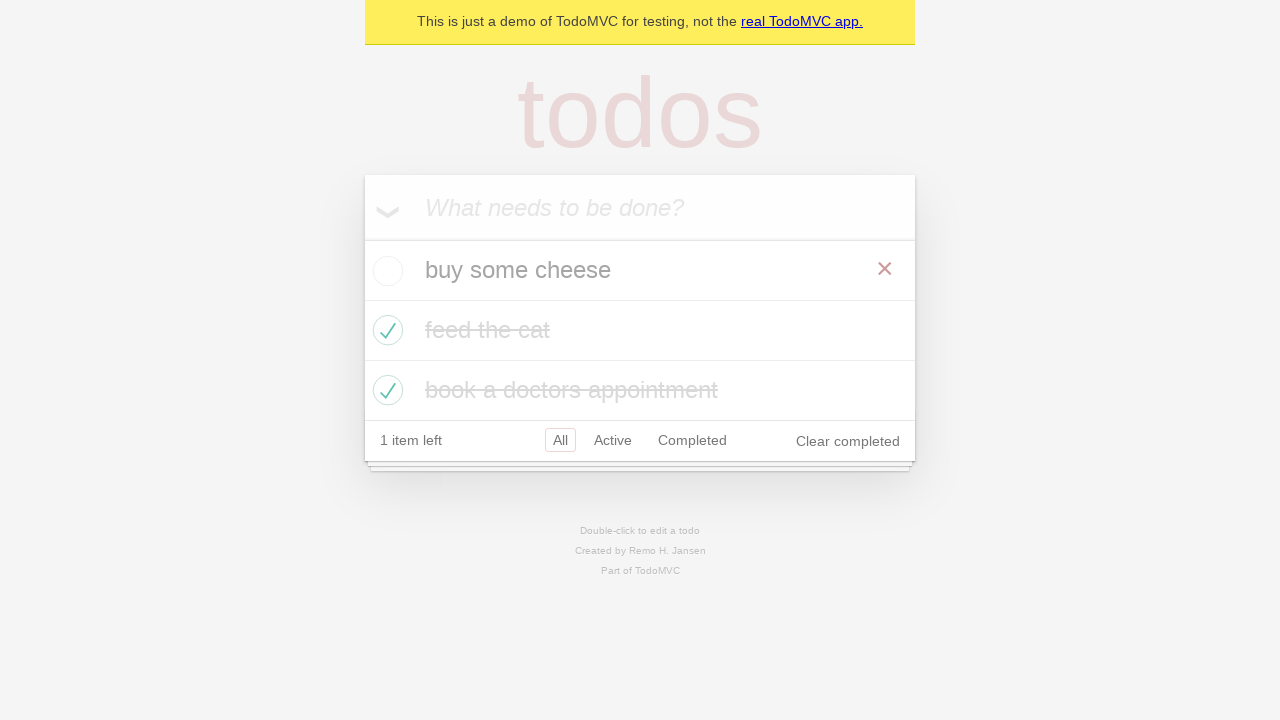

Checked the first todo item again at (385, 271) on internal:testid=[data-testid="todo-item"s] >> nth=0 >> internal:role=checkbox
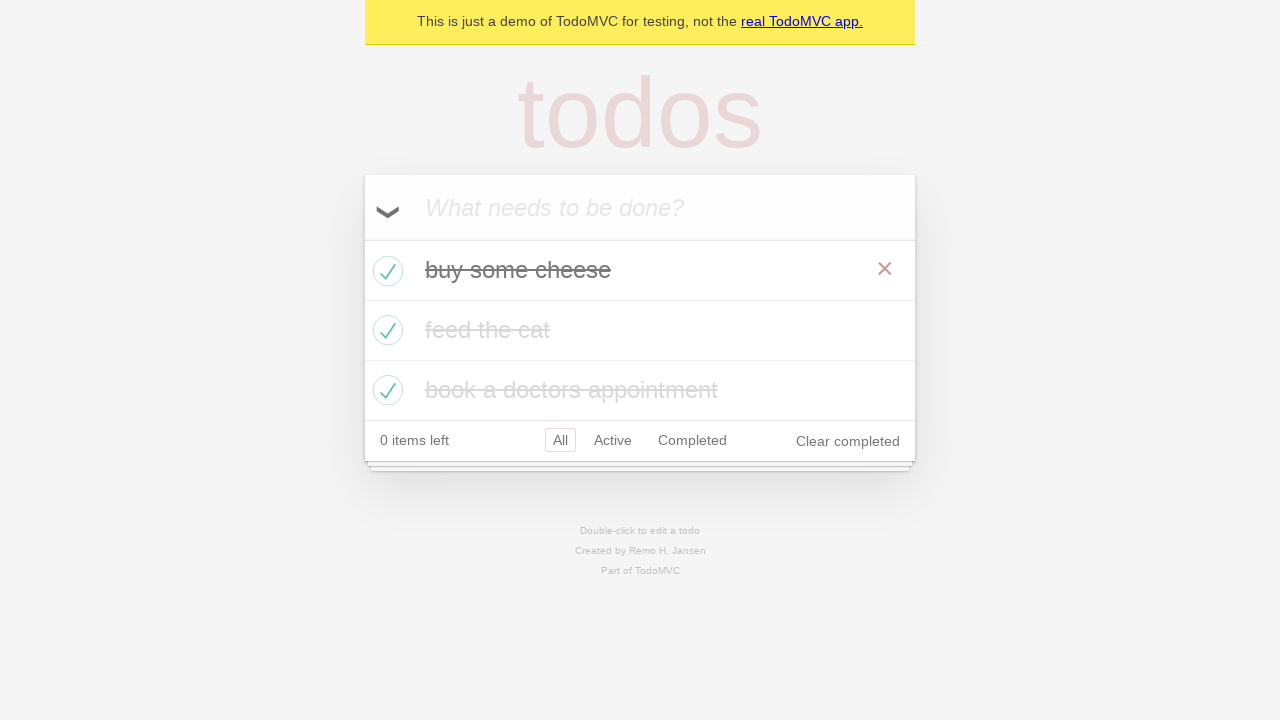

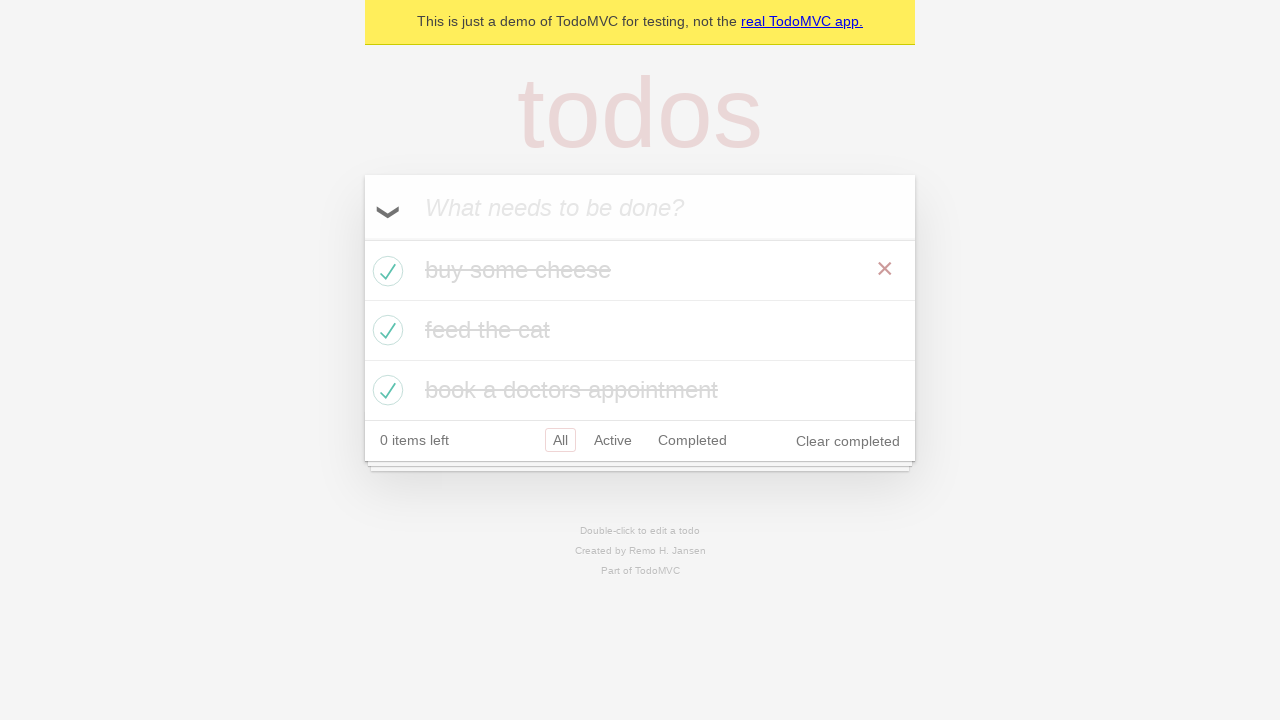